Clicks alert button and waits for text to disappear

Starting URL: http://omayo.blogspot.com

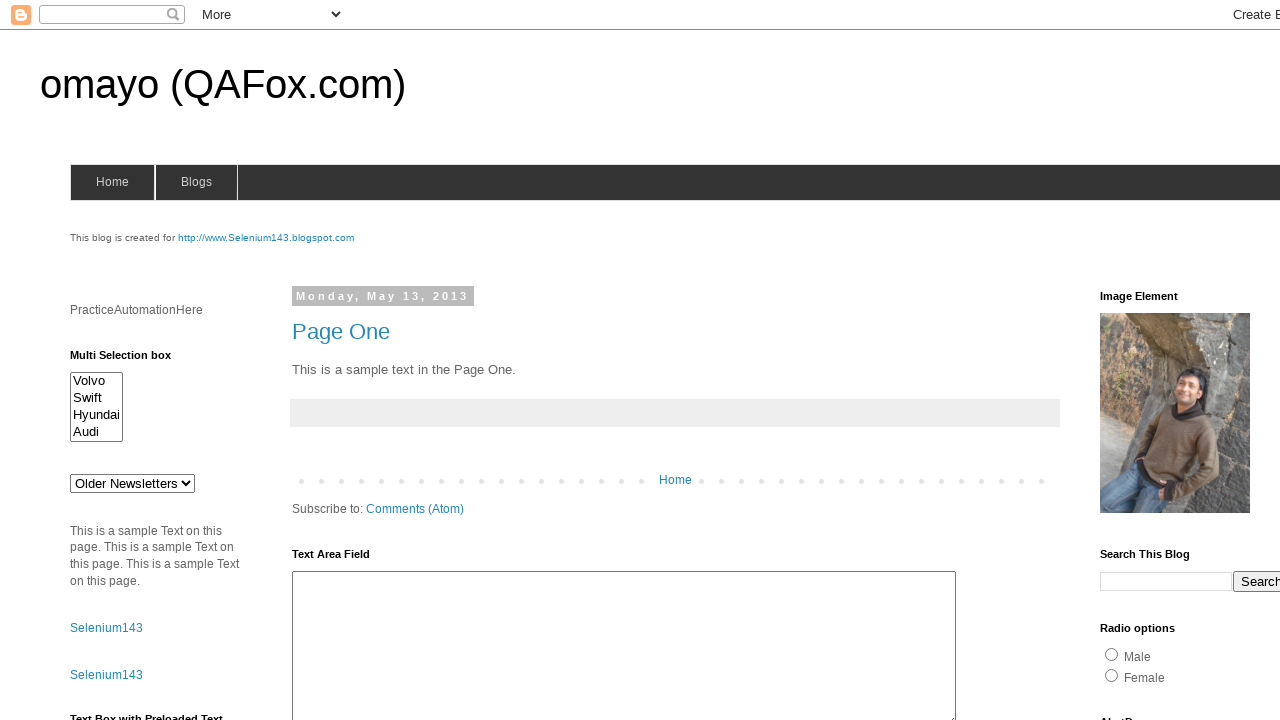

Scrolled to the alert section heading
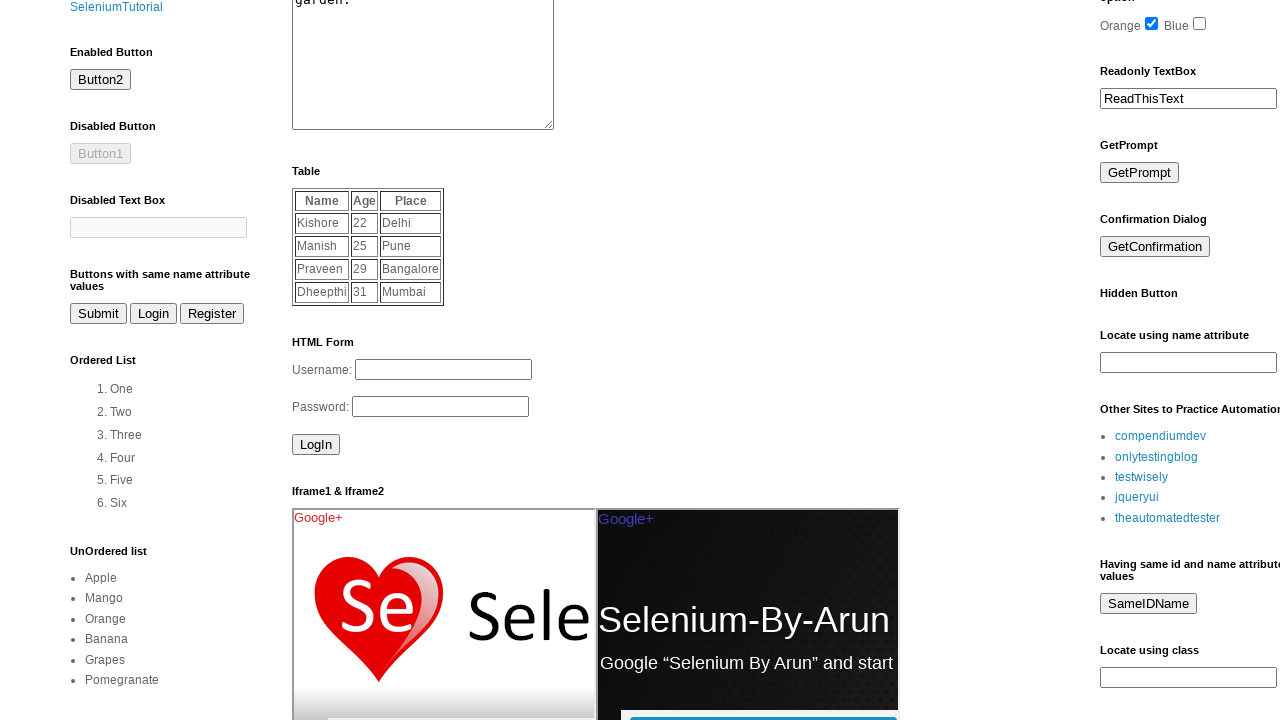

Set up dialog handler to accept alerts
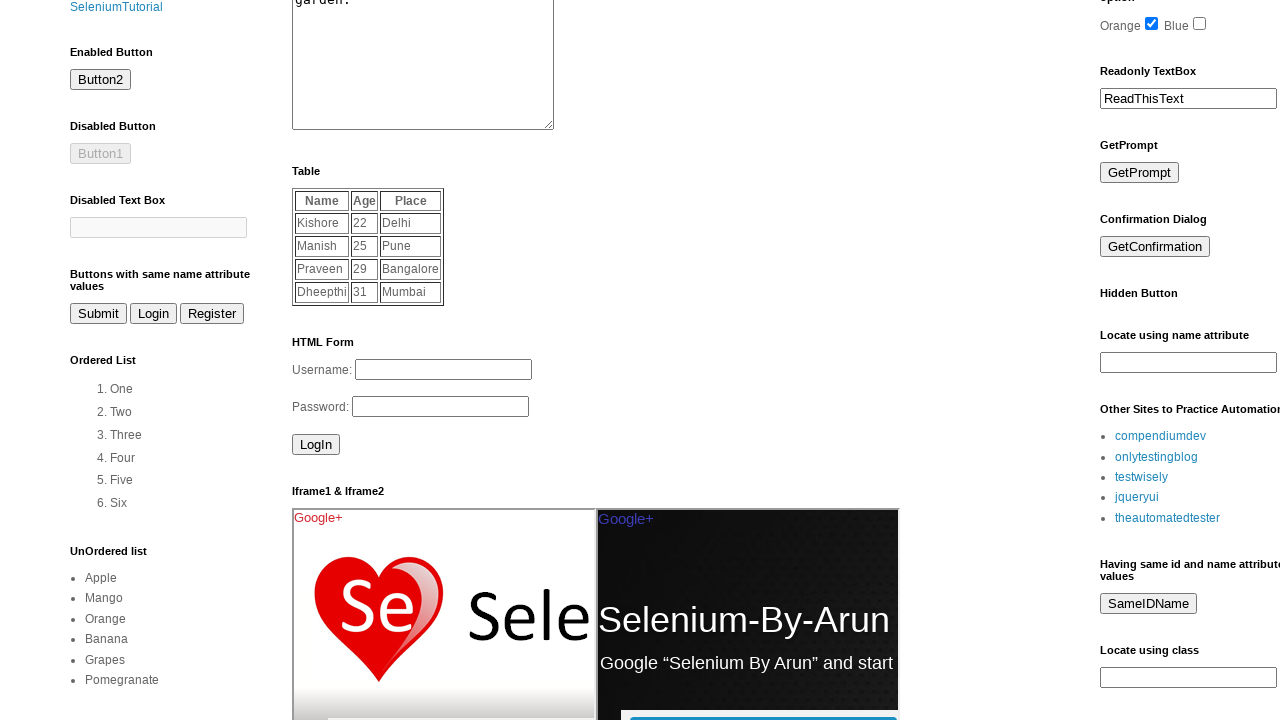

Clicked alert button at (155, 360) on #alert2
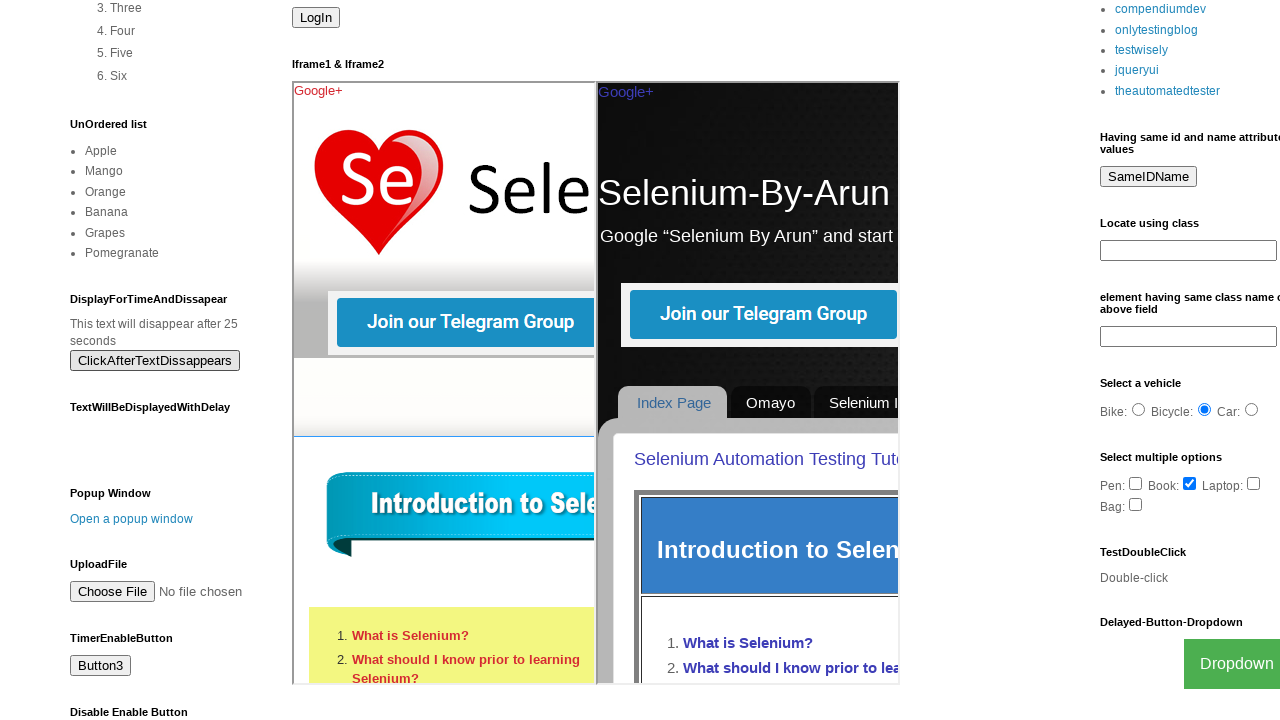

Waited 3 seconds for text to disappear
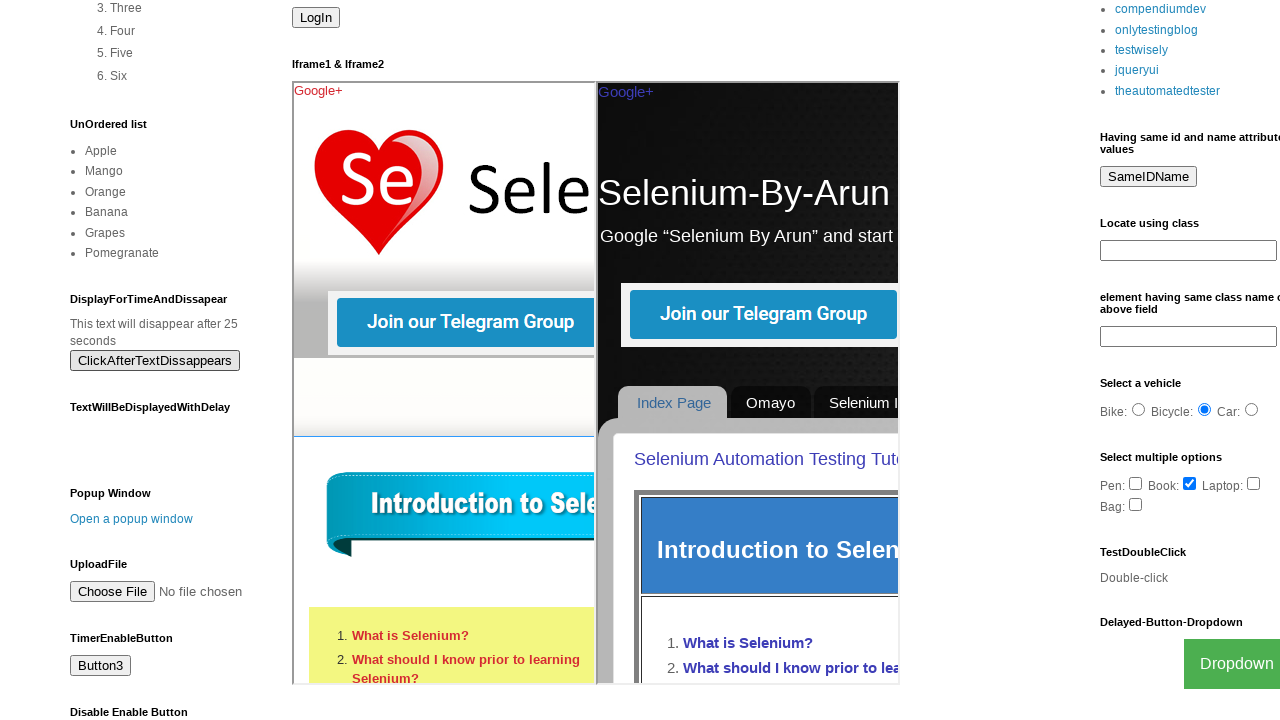

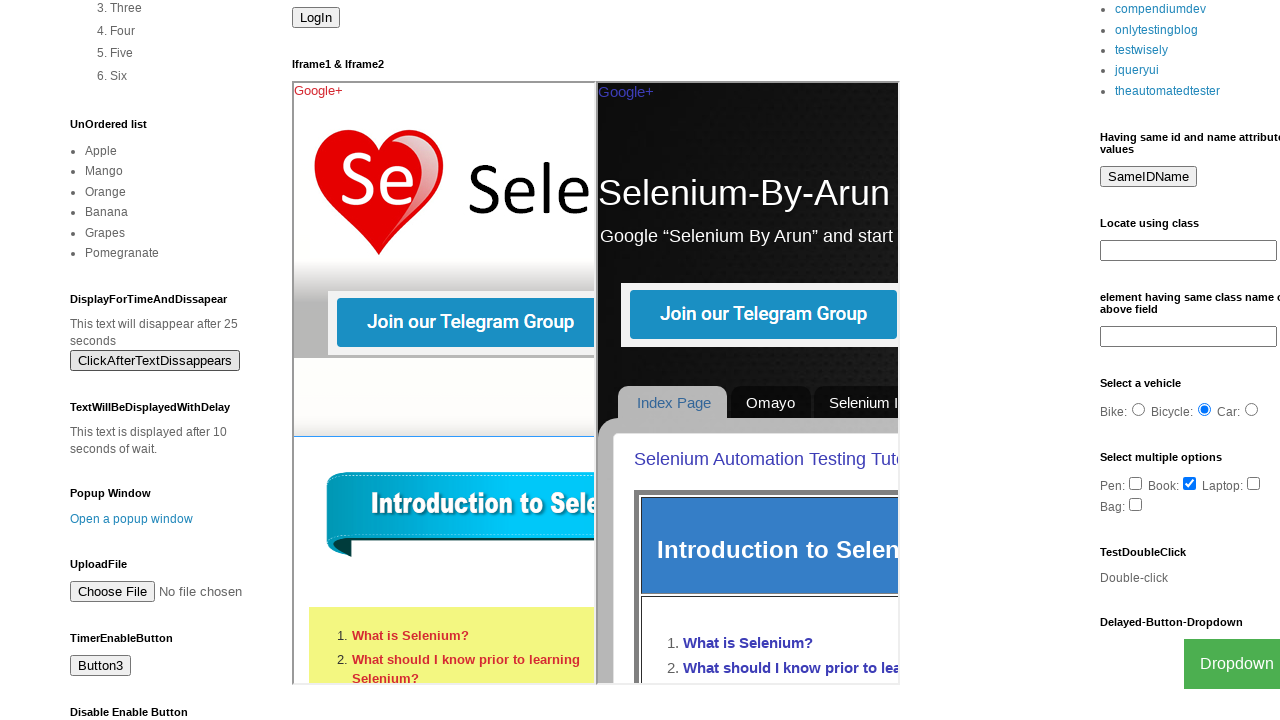